Tests that a manager can select different currencies (Dollar, Pound, Rupee) from a dropdown on the Open Account page and verifies each selection is properly displayed.

Starting URL: https://www.globalsqa.com/angularJs-protractor/BankingProject/#/manager/openAccount

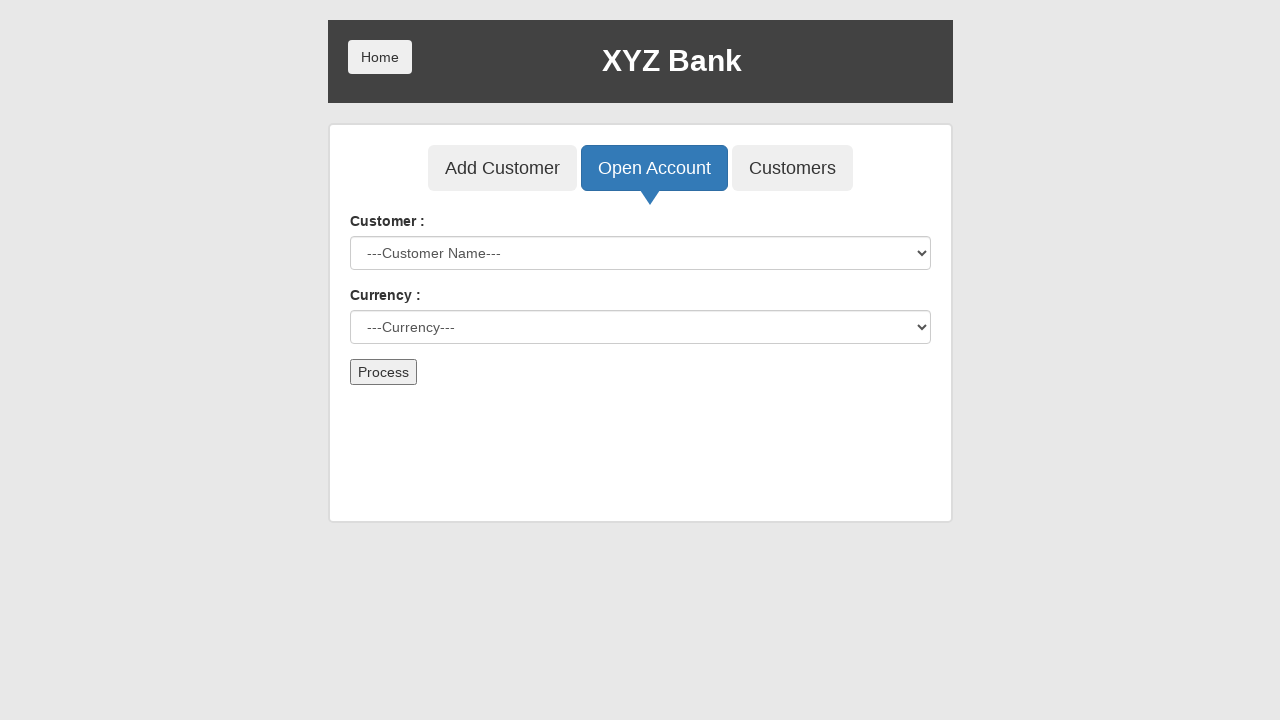

Currency dropdown became visible
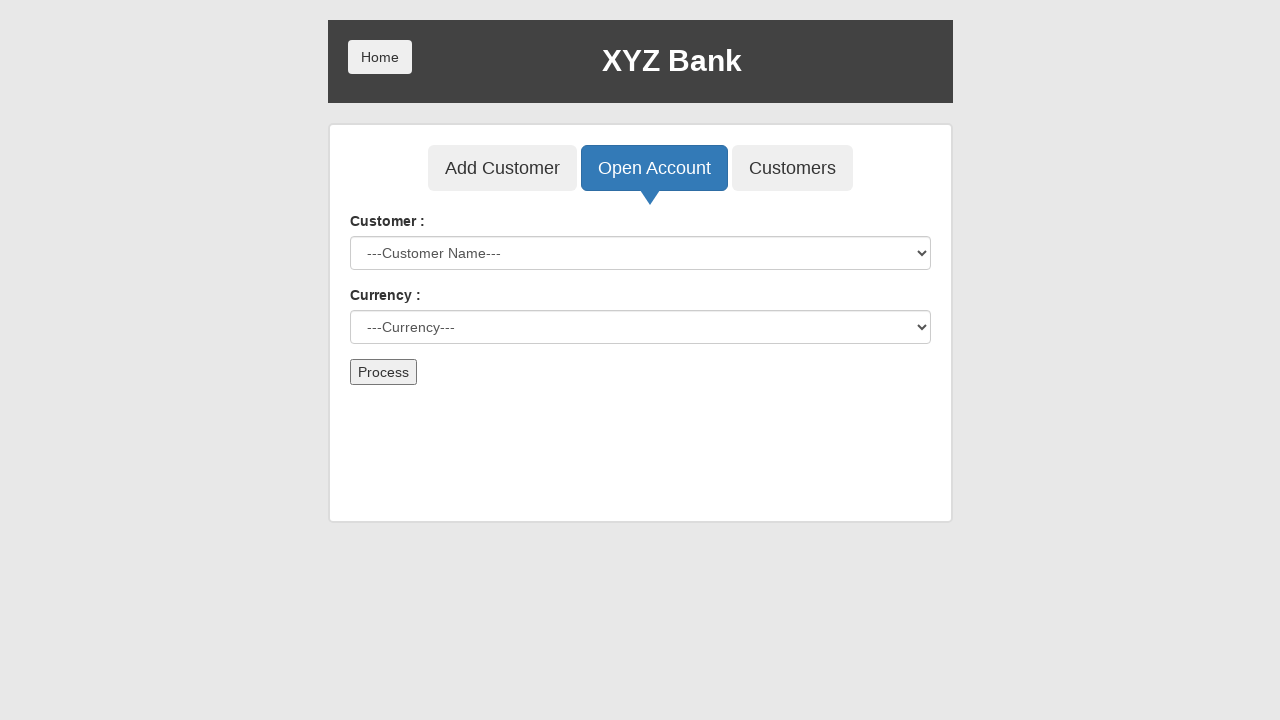

Selected 'Dollar' from currency dropdown on select#currency
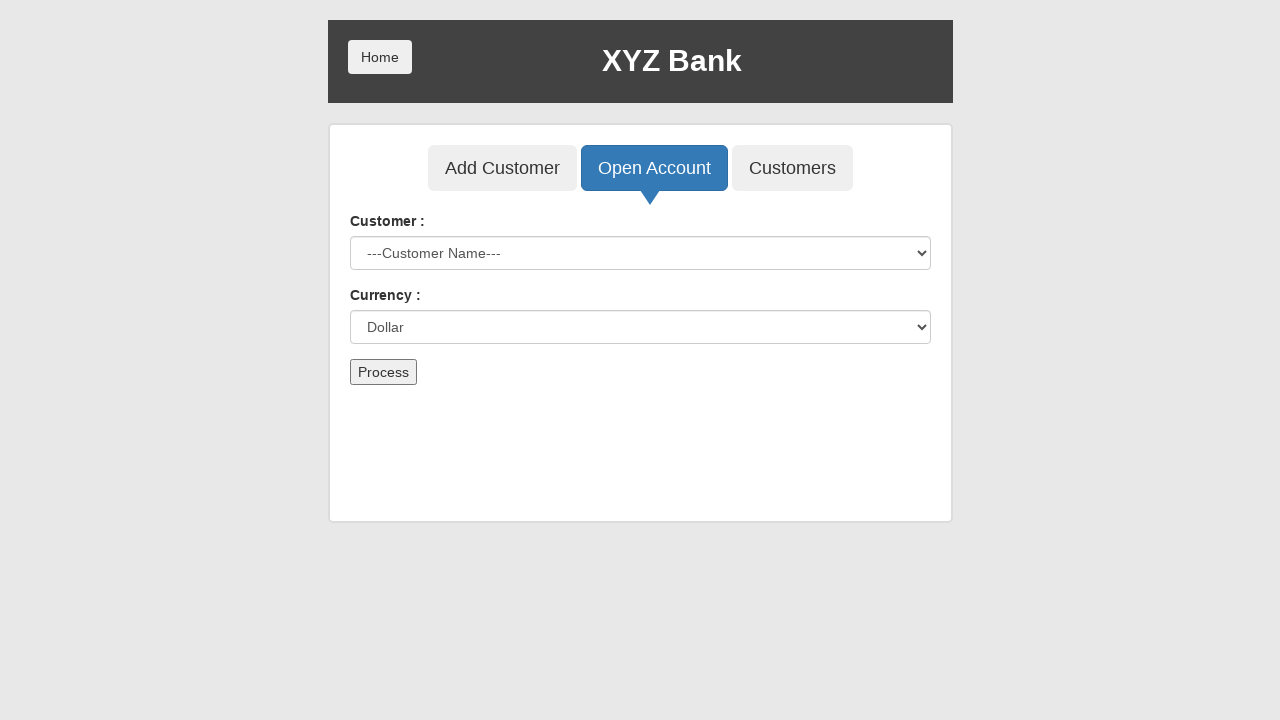

Verified that 'Dollar' currency is selected
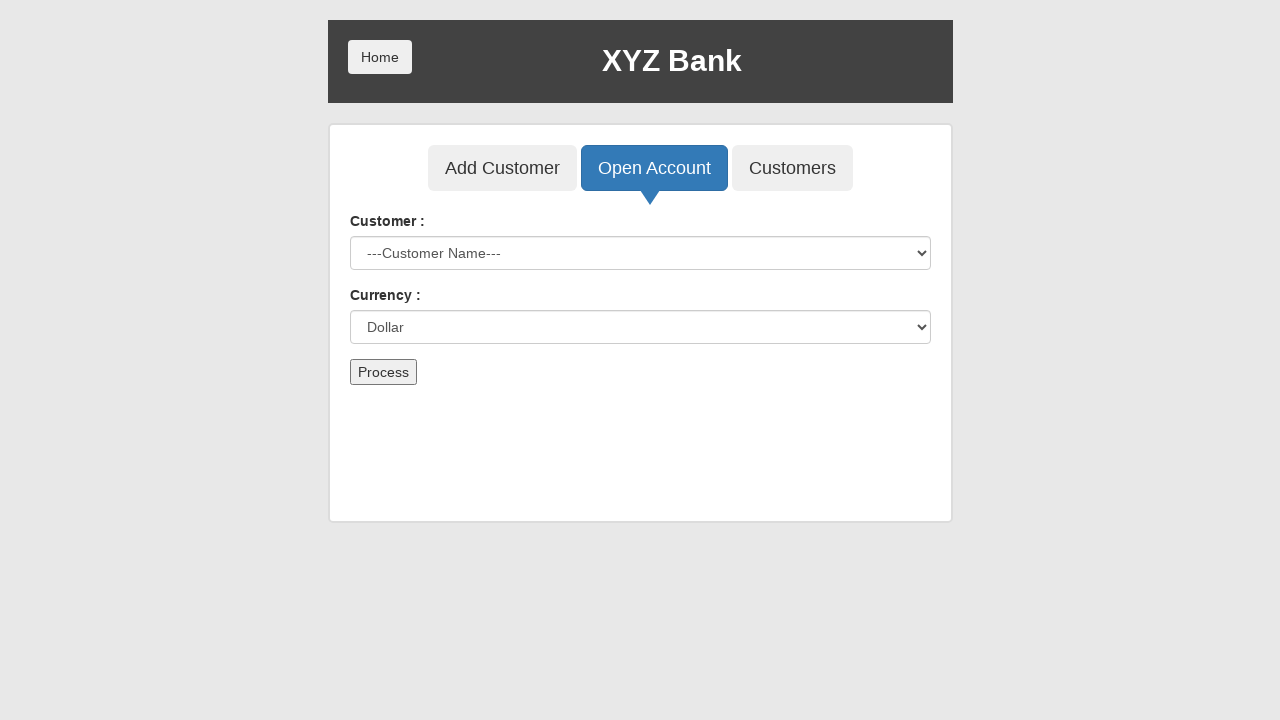

Selected 'Pound' from currency dropdown on select#currency
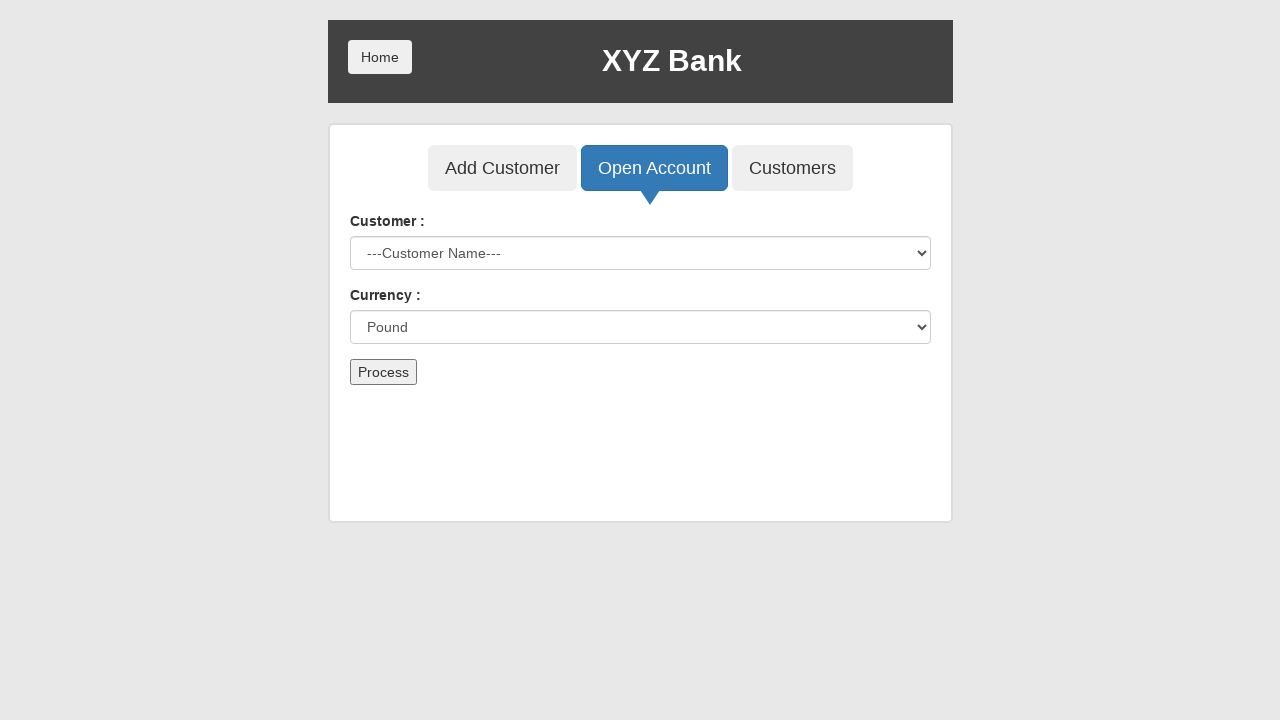

Verified that 'Pound' currency is selected
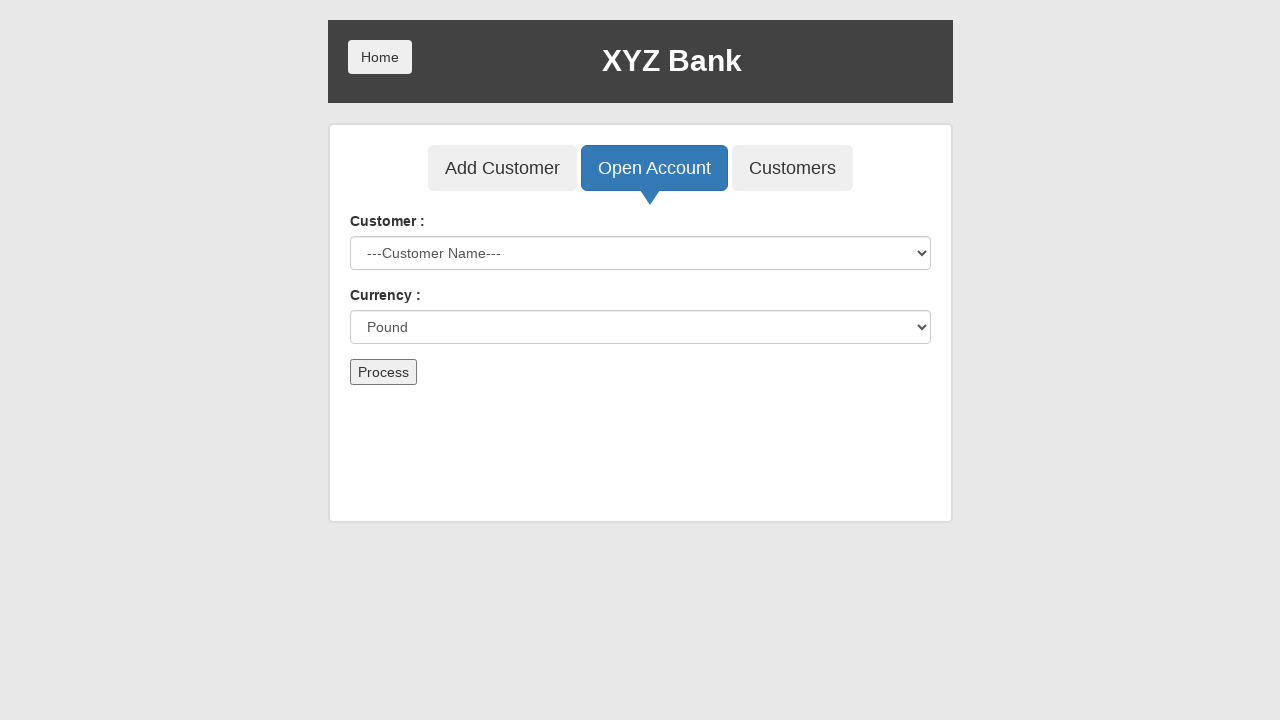

Selected 'Rupee' from currency dropdown on select#currency
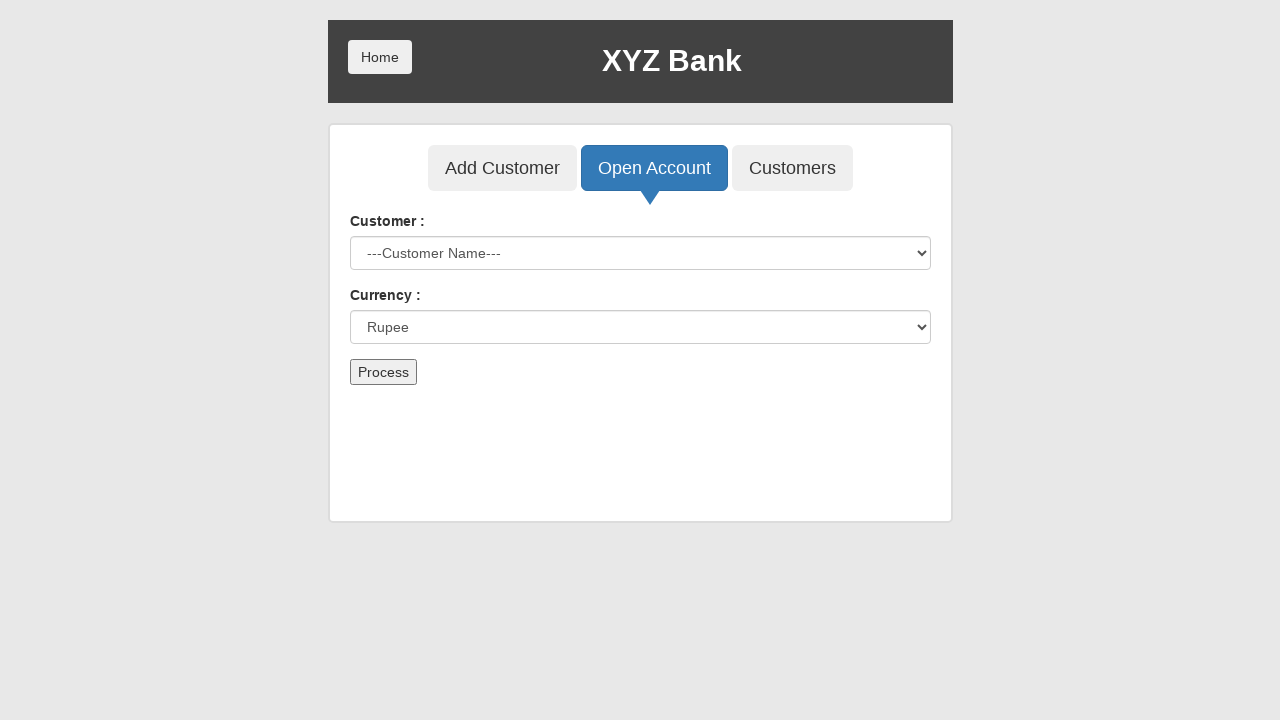

Verified that 'Rupee' currency is selected
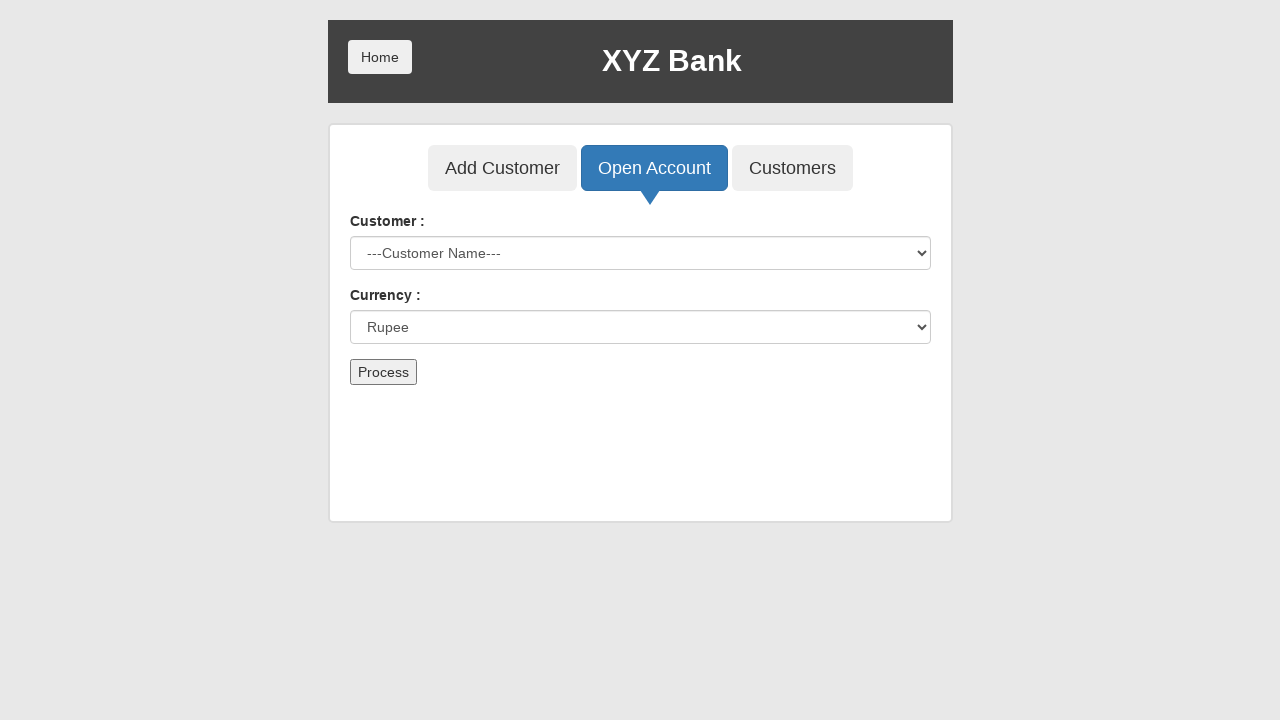

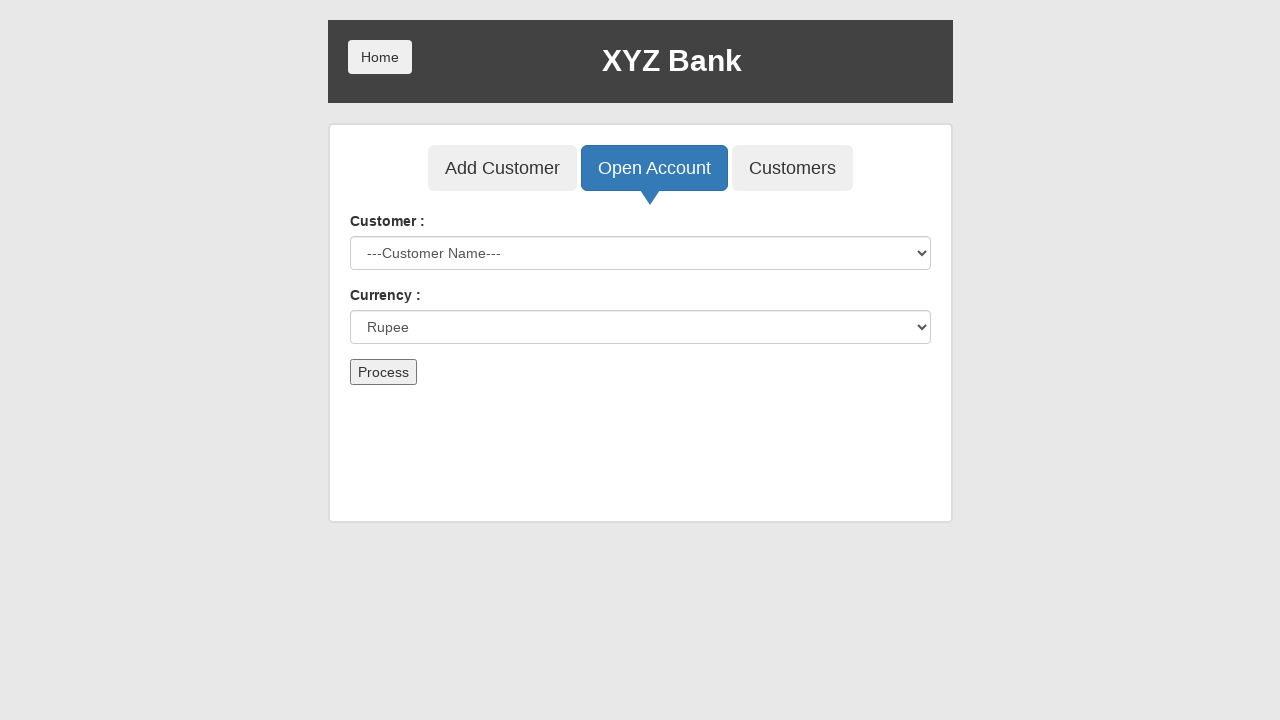